Tests that the Org User Event page is embeddable by verifying calendar navigation controls are visible

Starting URL: https://i.cal.com/peer/meet/embed

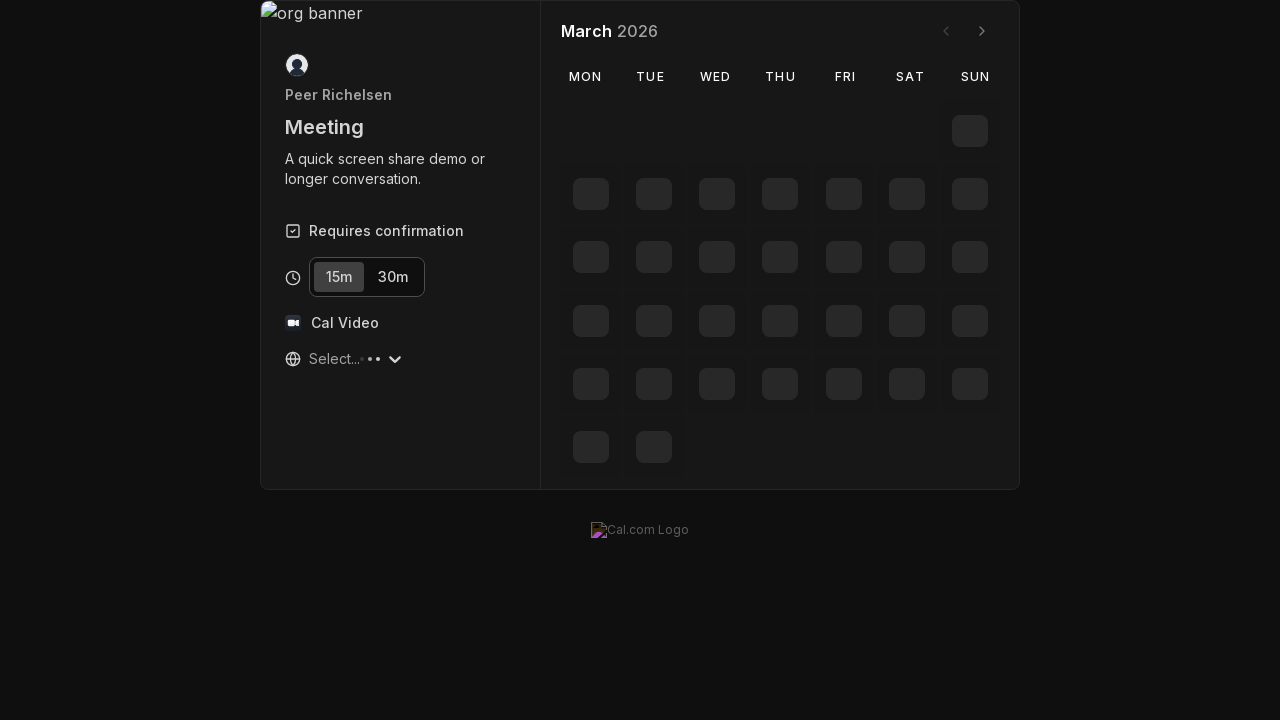

Waited for previous month navigation button to be visible
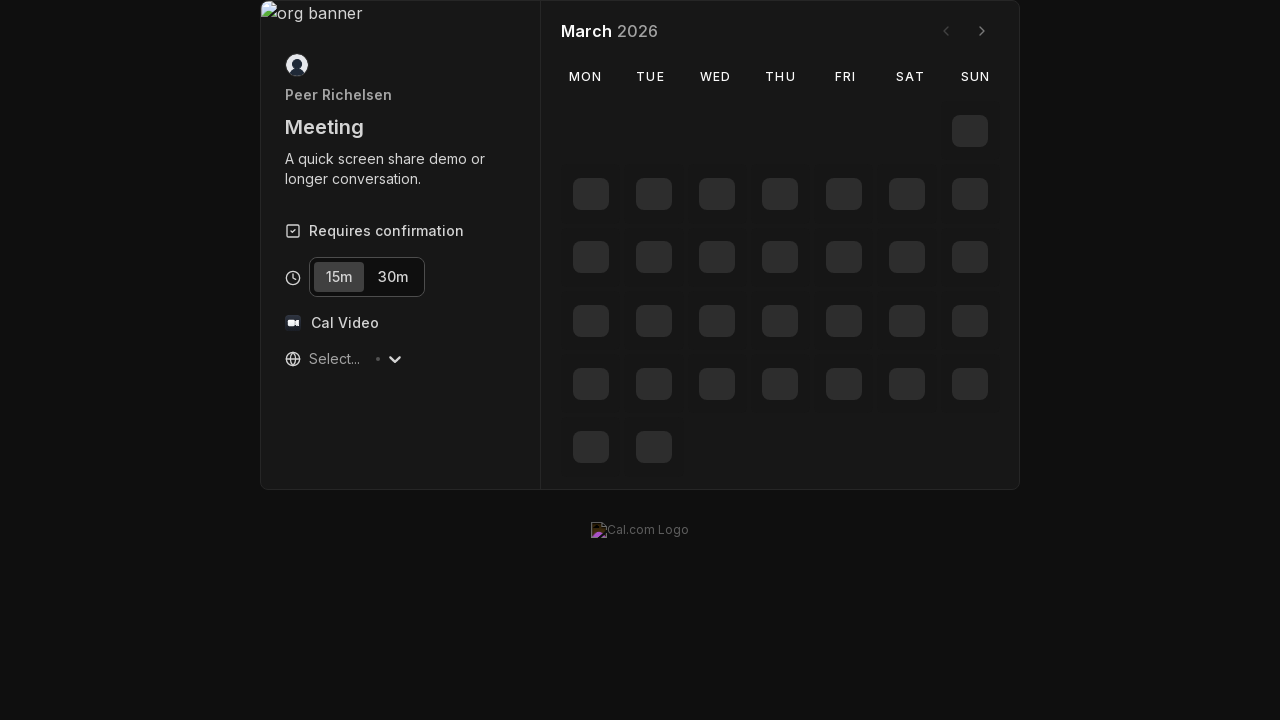

Waited for next month navigation button to be visible
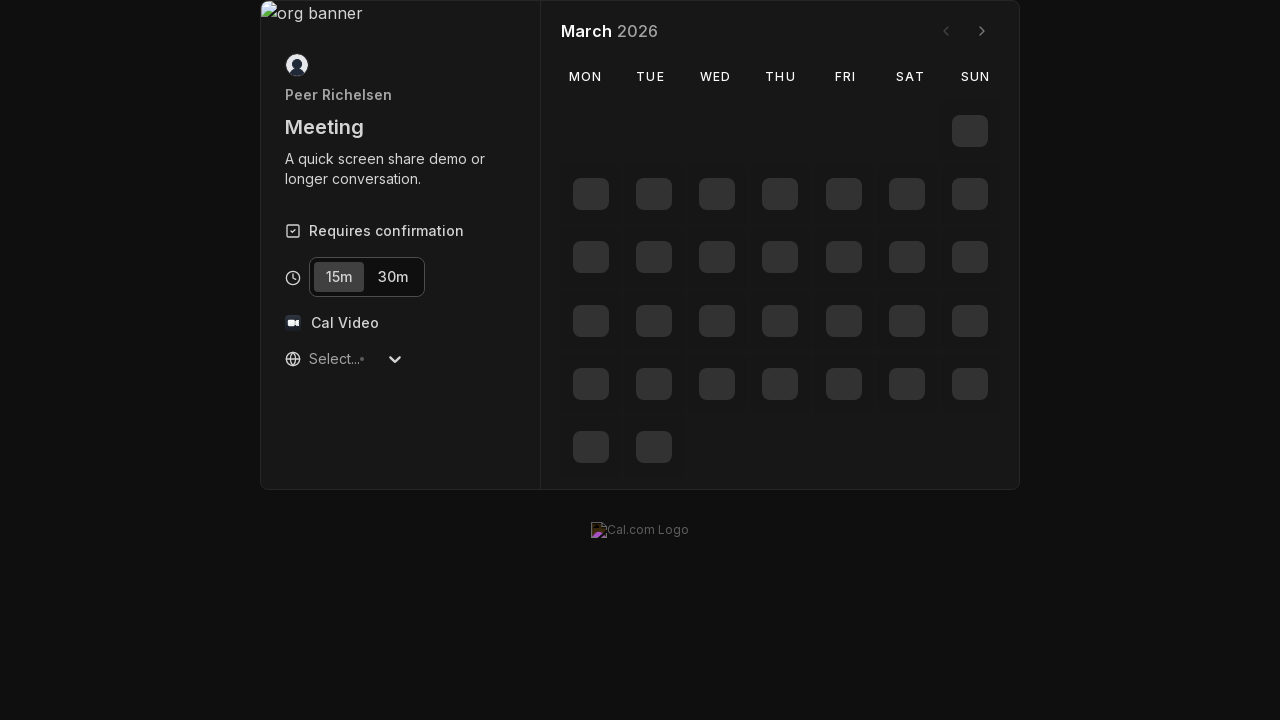

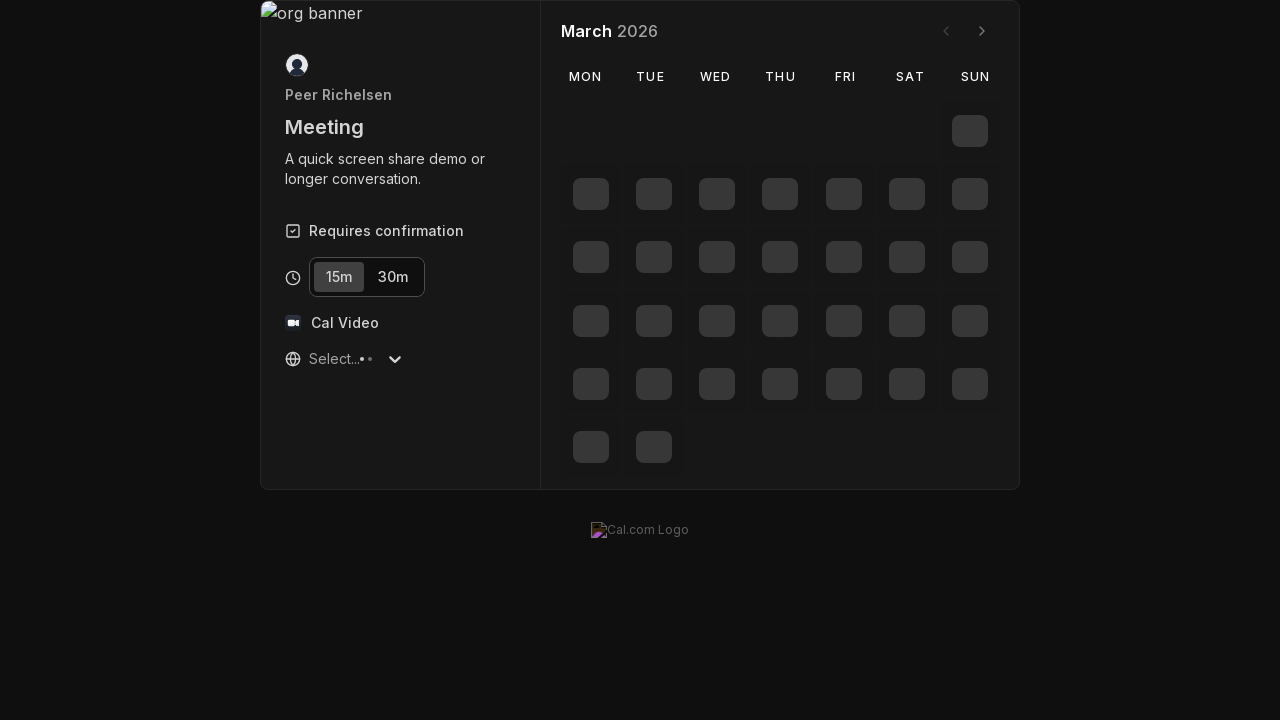